Opens the contact modal by clicking the Contact link and verifies the new message screen elements are visible

Starting URL: https://www.demoblaze.com/index.html

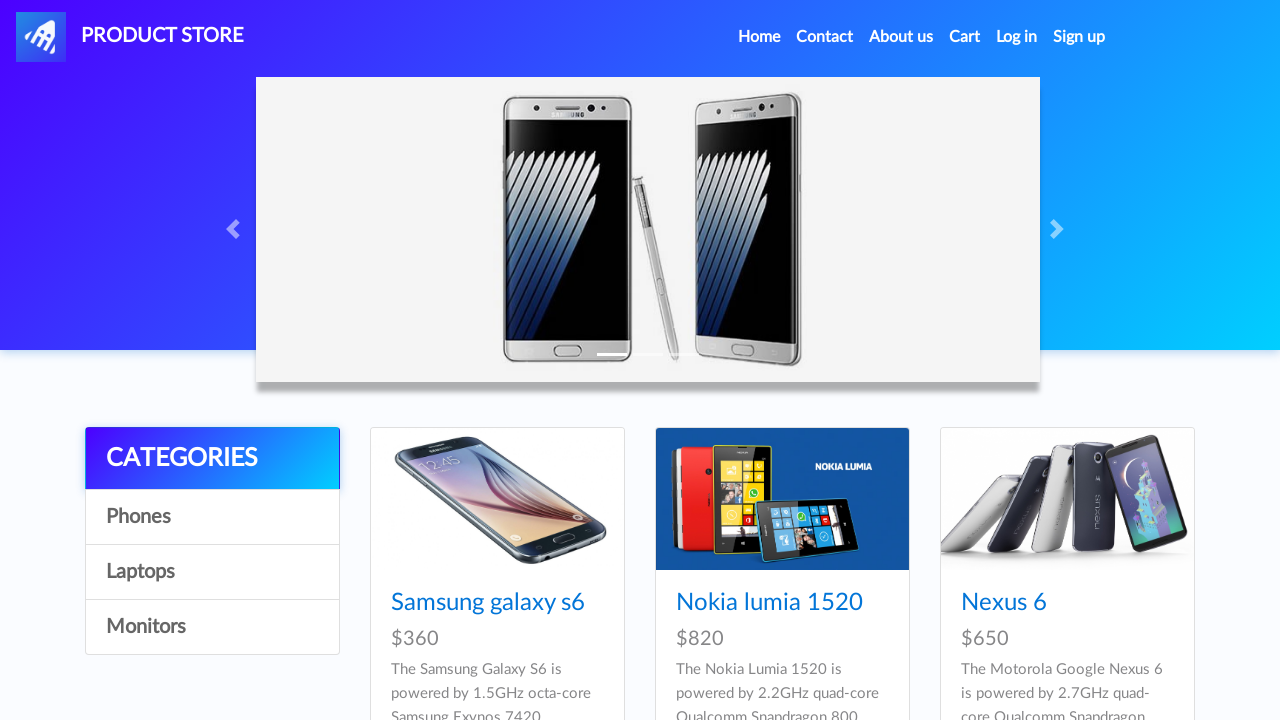

Clicked Contact link to open message modal at (825, 37) on internal:role=link[name="Contact"i]
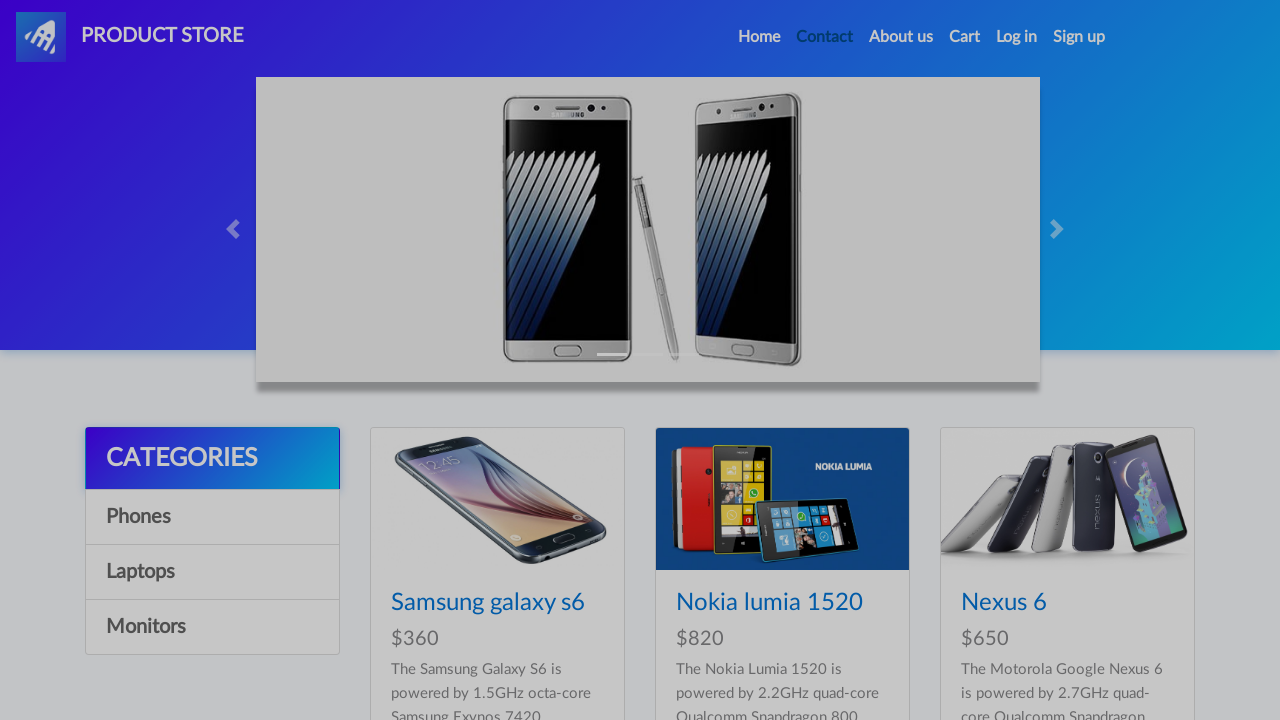

New message text appeared in modal
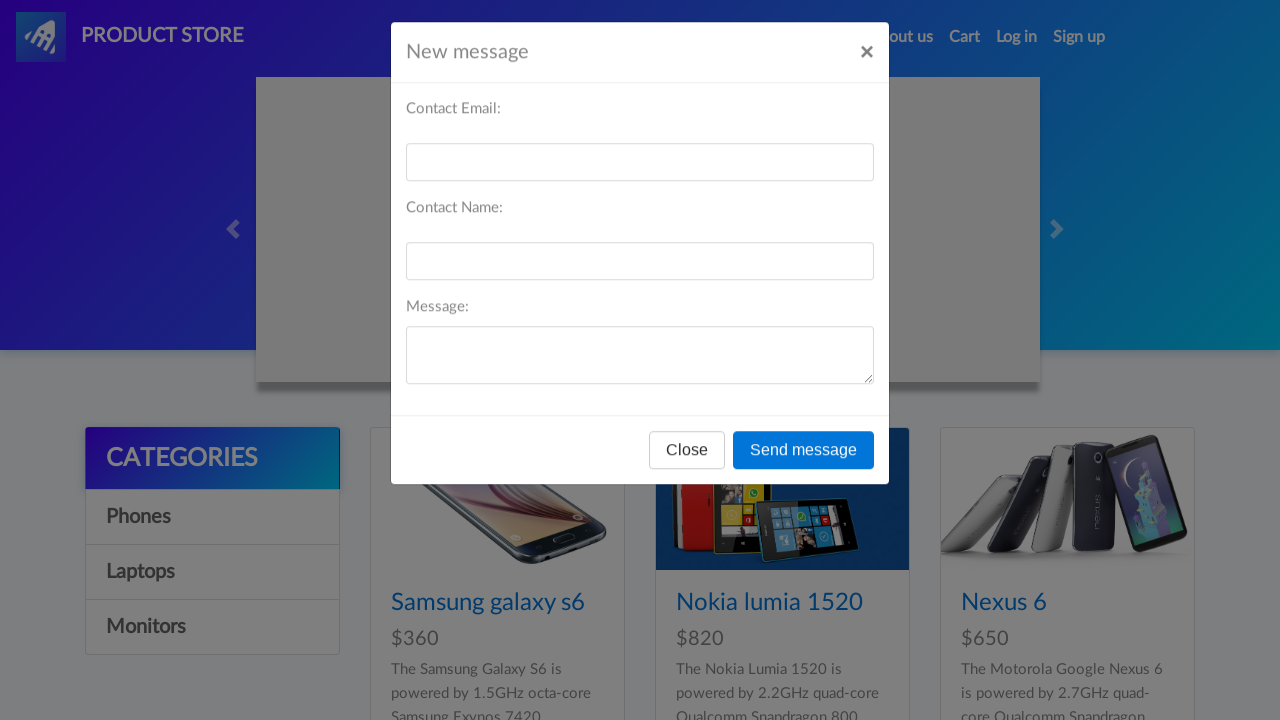

Send message text appeared in modal
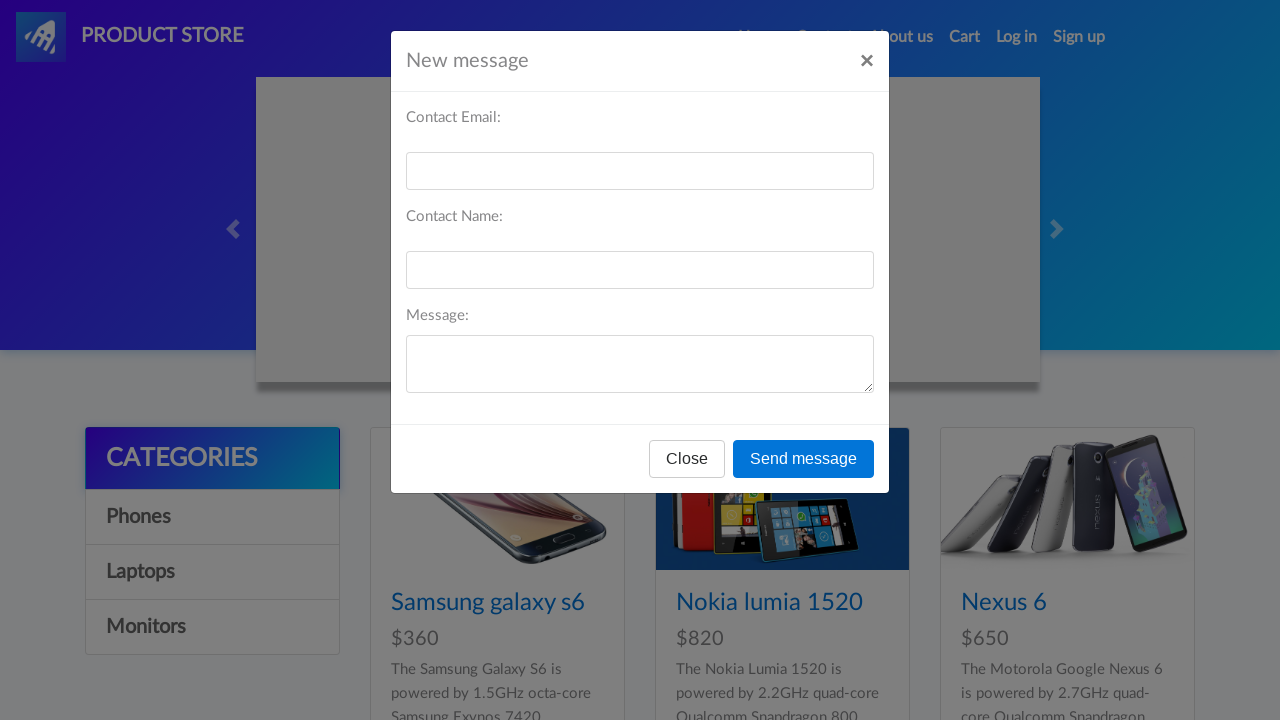

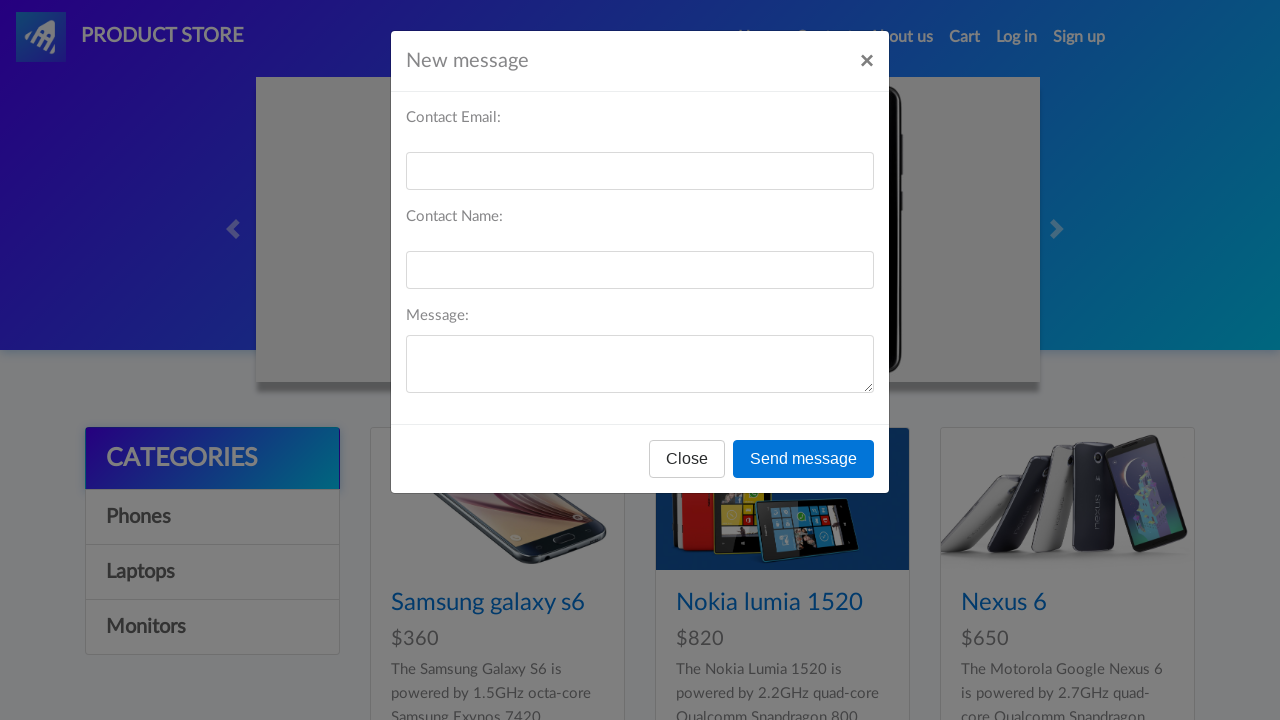